Tests the Eficens homepage by verifying the page title, clicking the Contact Us button, navigating back, clicking the logo, clicking through Next buttons in a carousel, and verifying navigation back to the homepage.

Starting URL: https://eficens.ai/

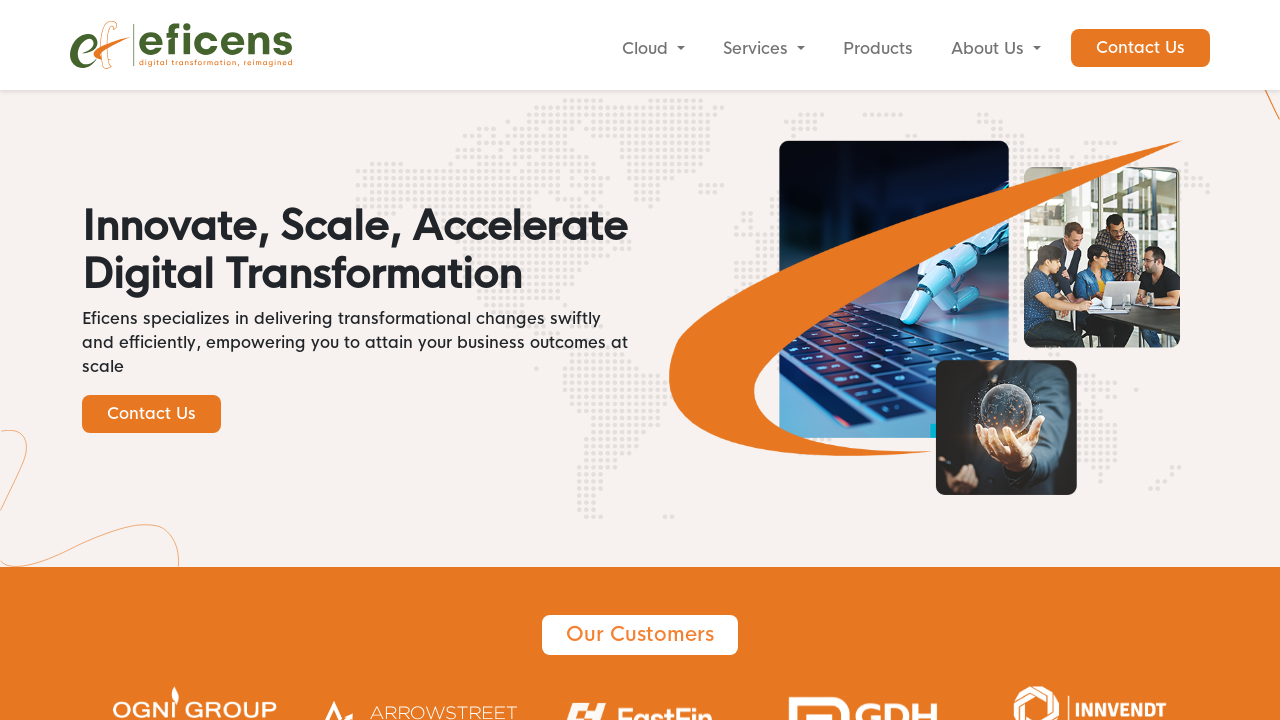

Verified page title is 'Eficens Systems | Digital Transformation, Reimagined'
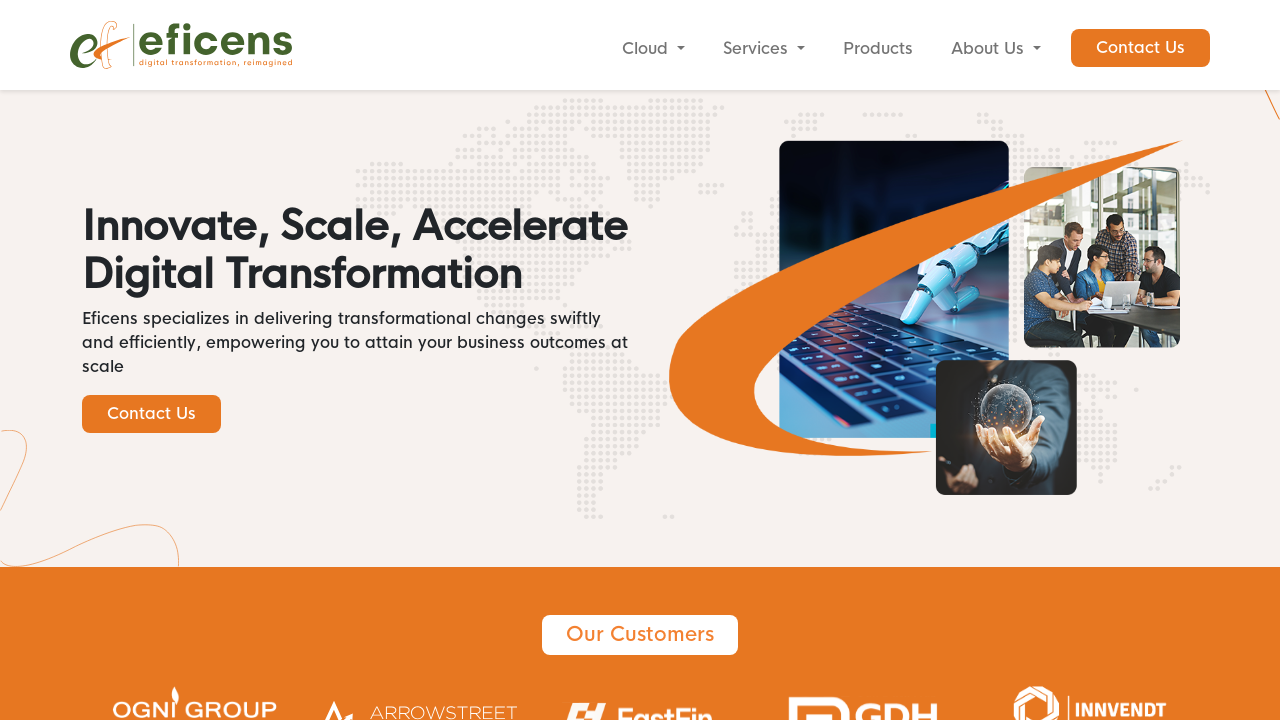

Clicked Contact Us button at (1140, 47) on text=Contact Us
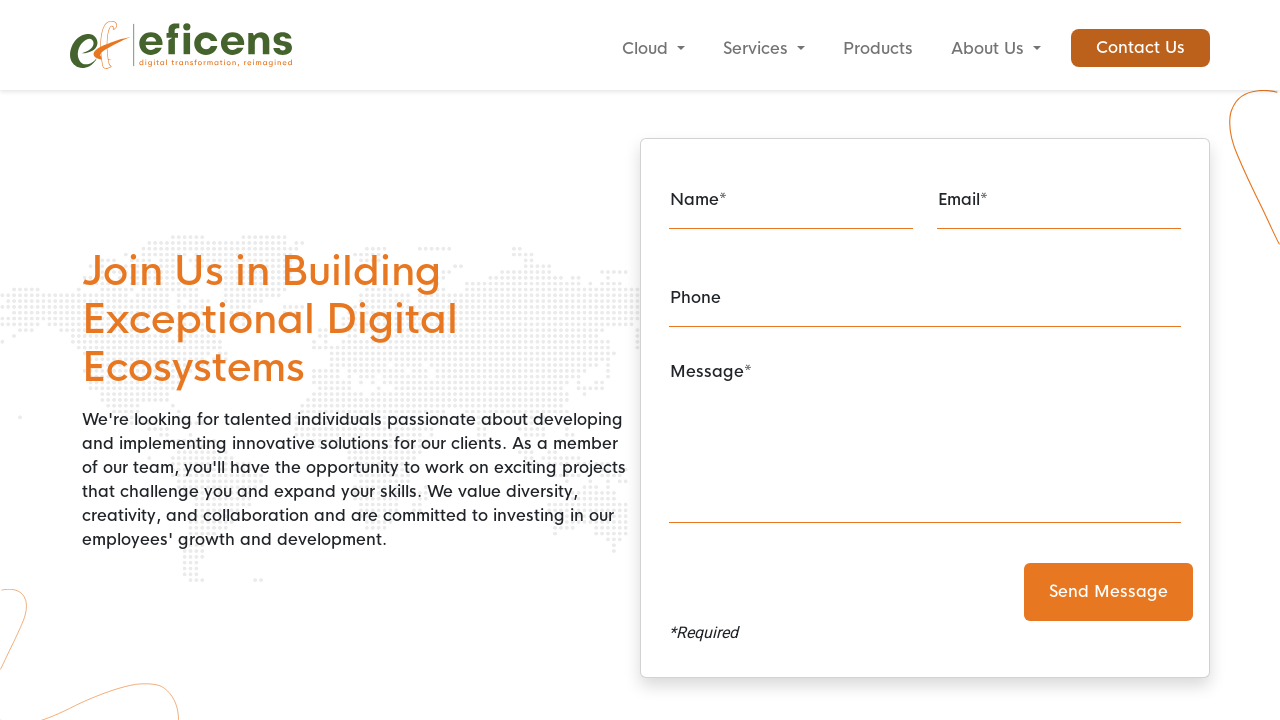

Scrolled down the page by 8000 pixels
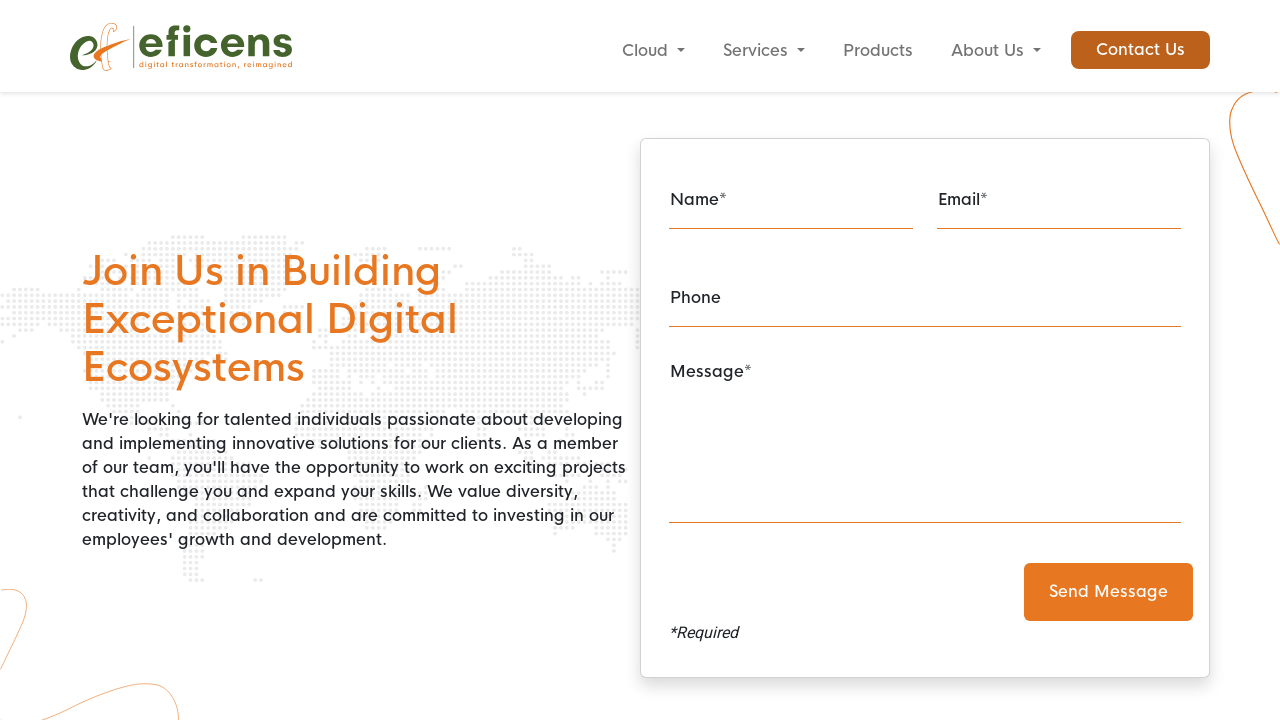

Navigated back to previous page
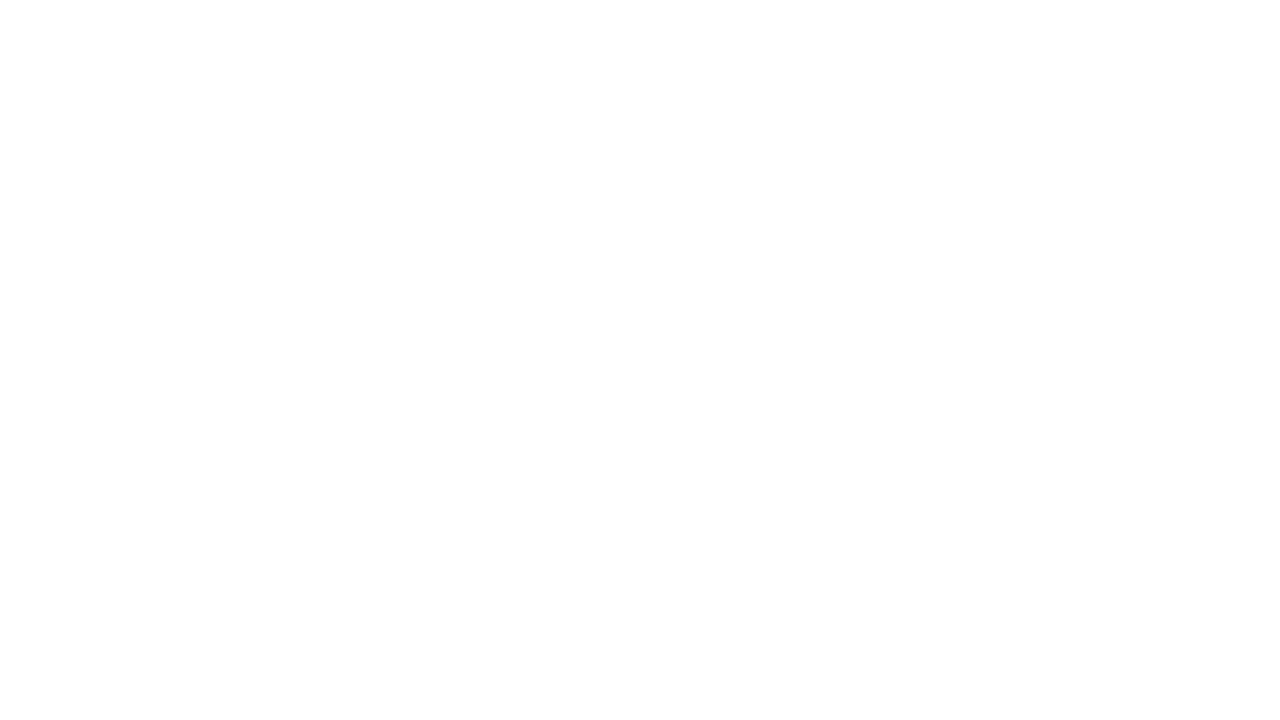

Scrolled down the page again by 8000 pixels
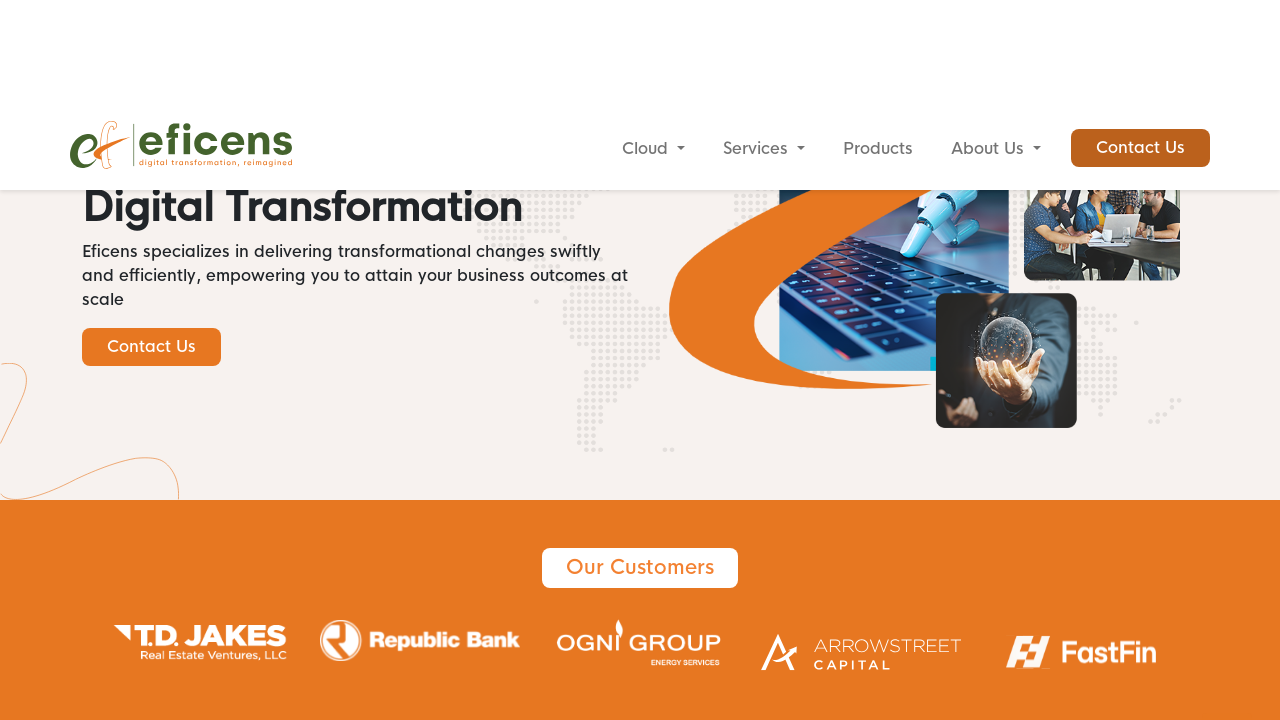

Waited 2000ms for page to settle
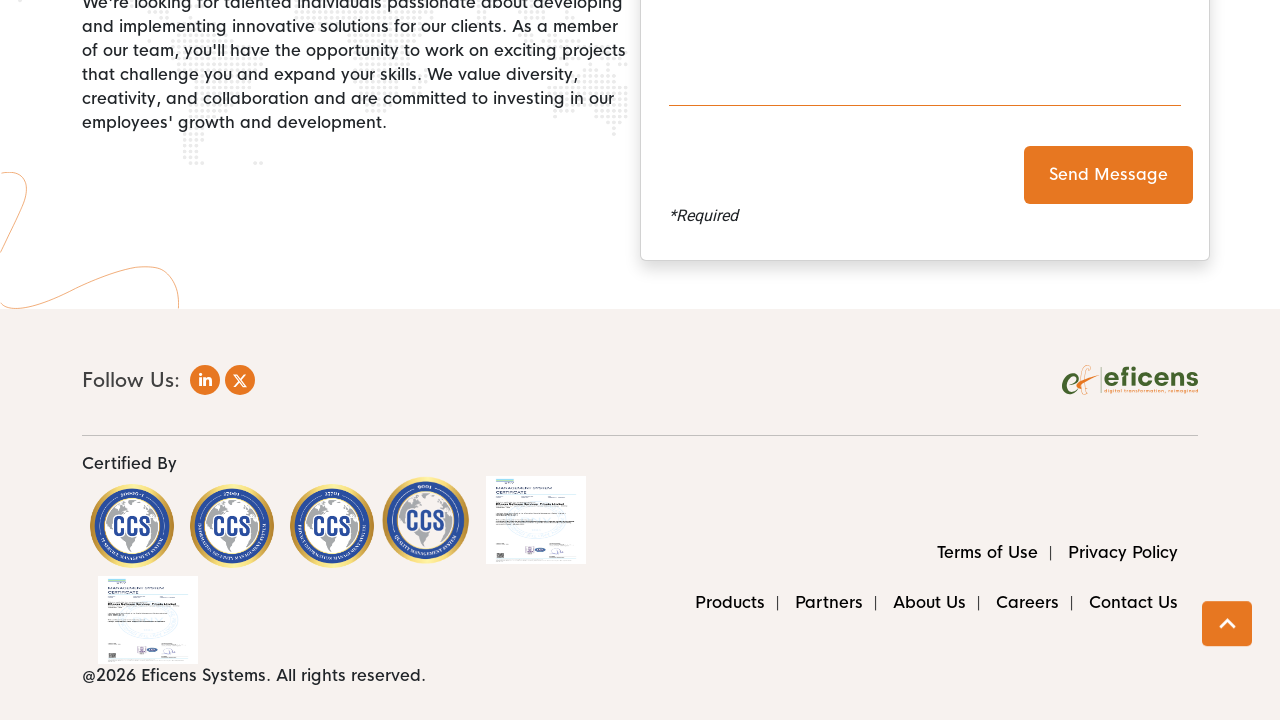

Clicked the Eficens logo to navigate back to homepage at (181, 45) on img[src="/assets/img/logo.svg"]
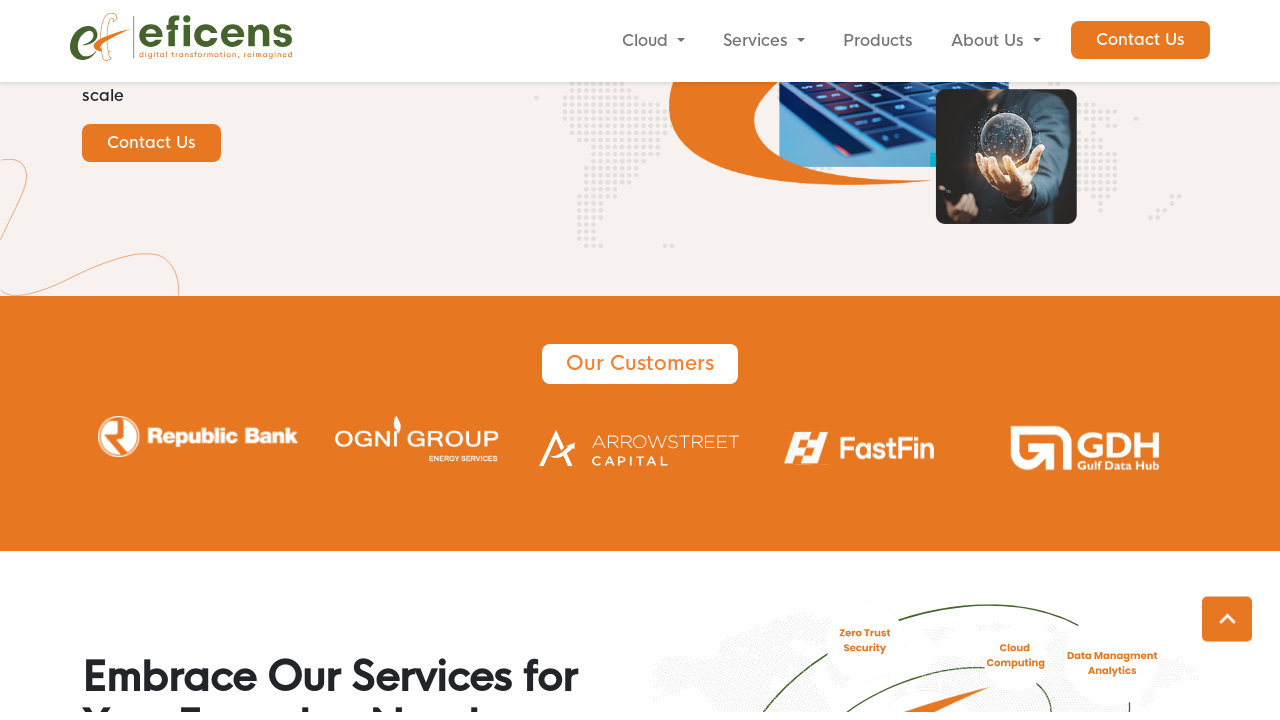

Verified page title after logo click is 'Eficens Systems | Digital Transformation, Reimagined'
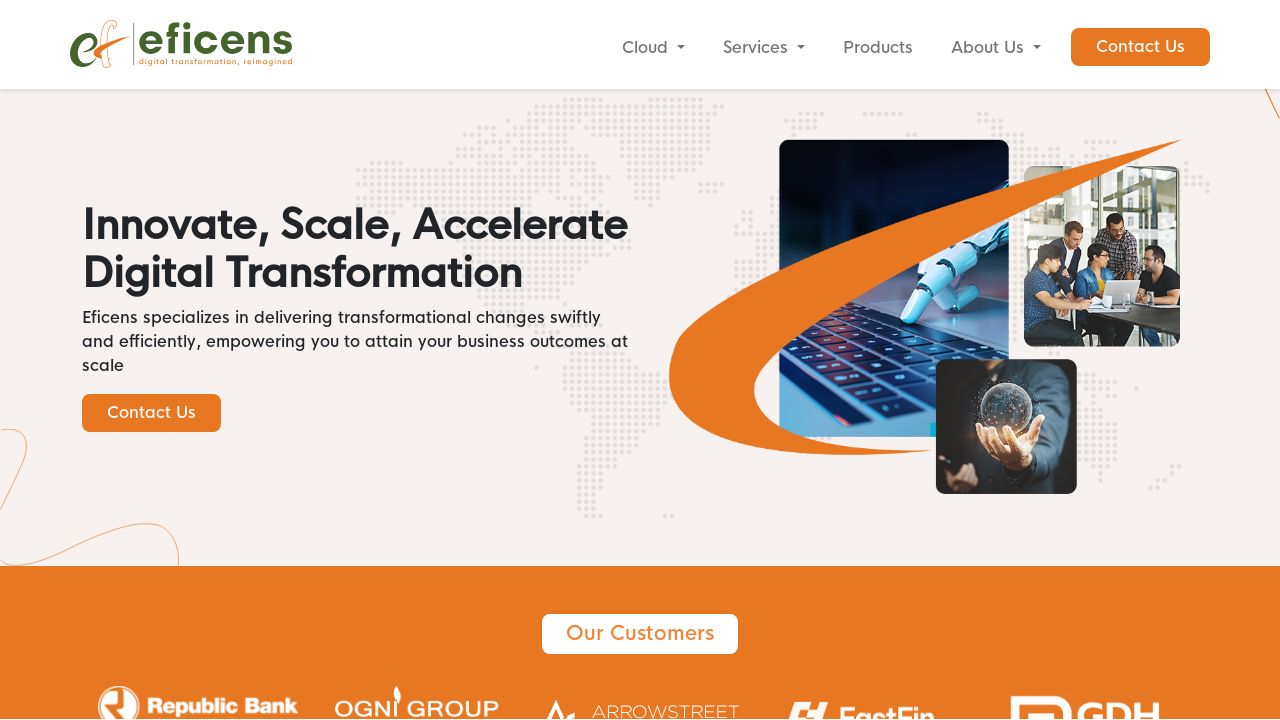

Scrolled down the page by 8000 pixels on button >> internal:has-text="Next"i >> nth=0
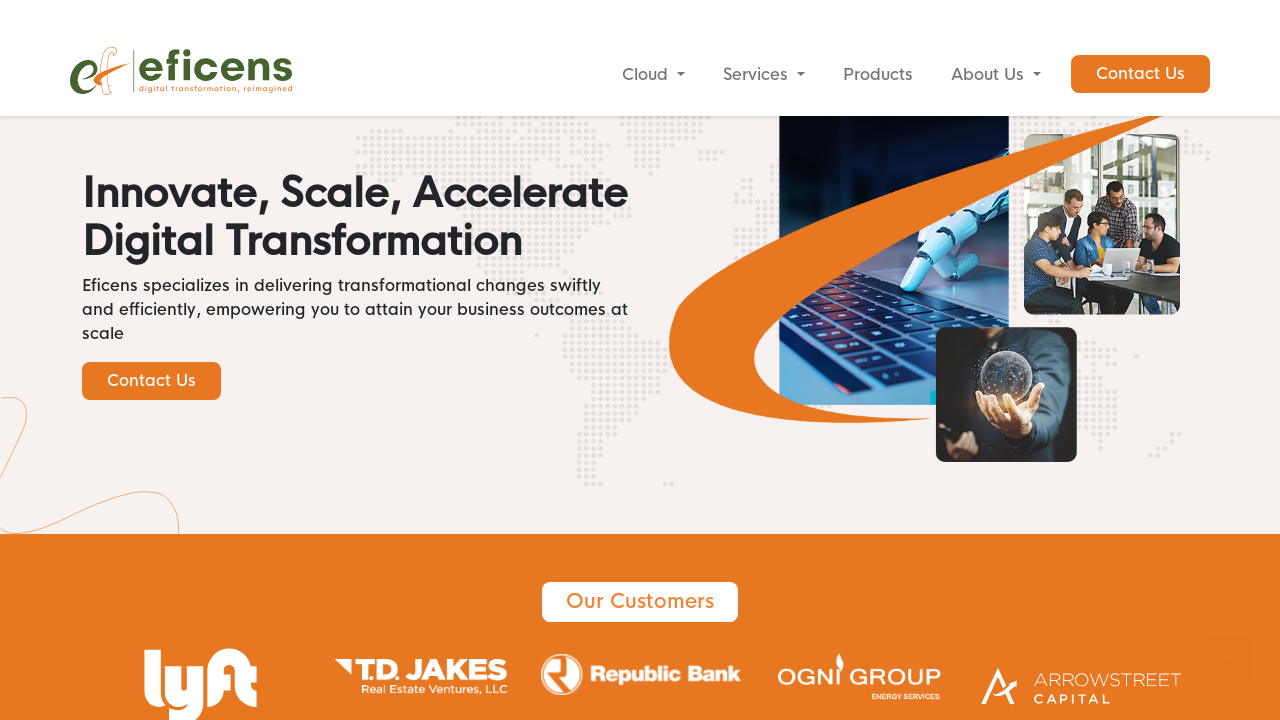

Waited 2000ms for page to settle
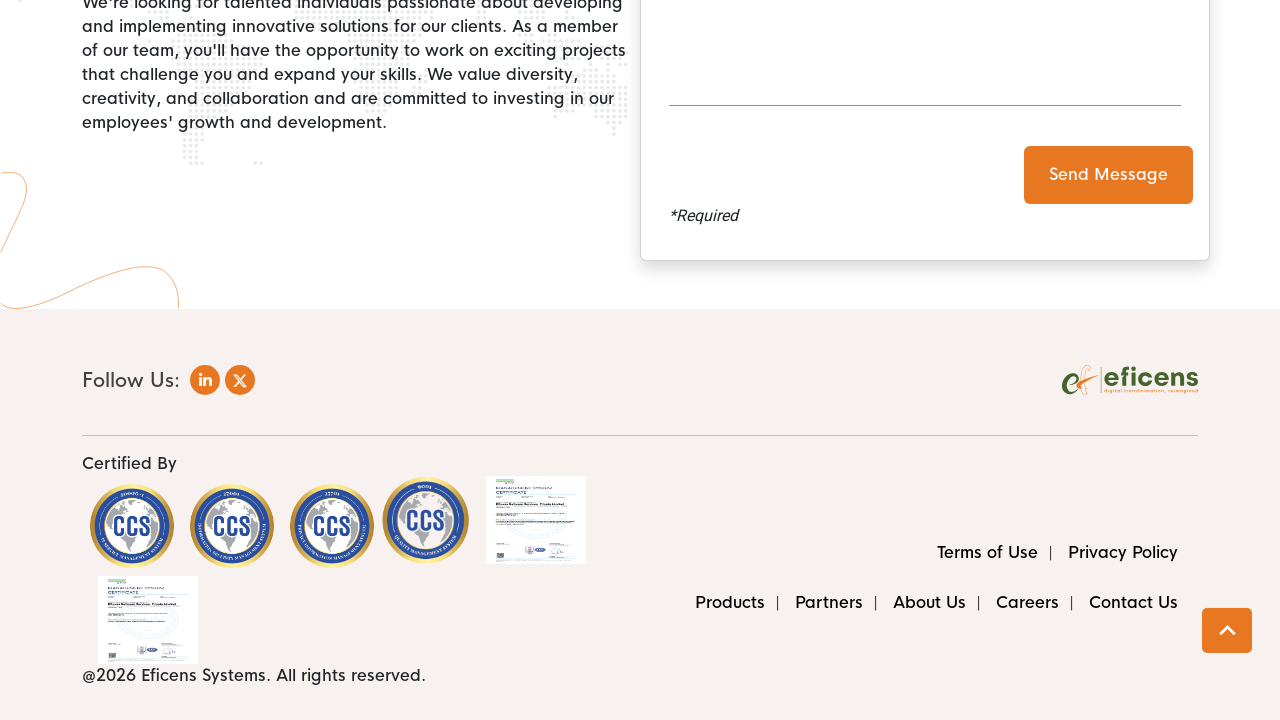

Clicked the Eficens logo link to navigate back to homepage at (181, 45) on internal:role=link[name="eficens Logo"i]
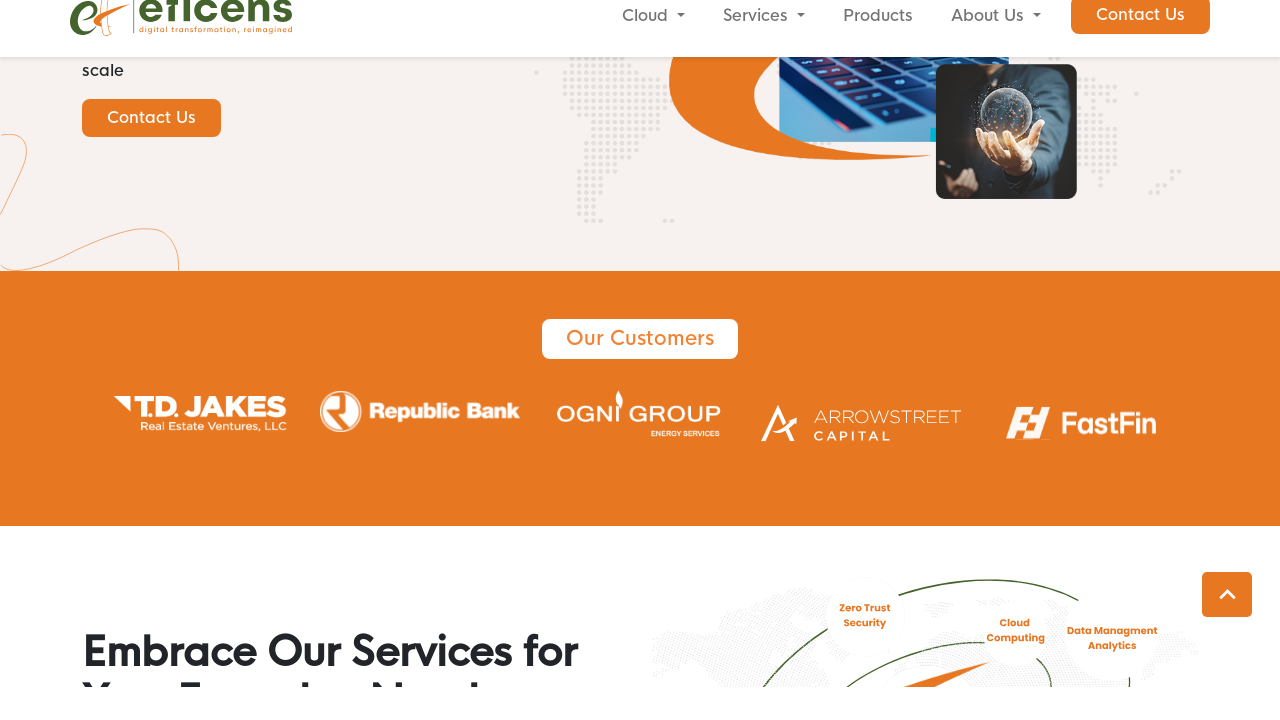

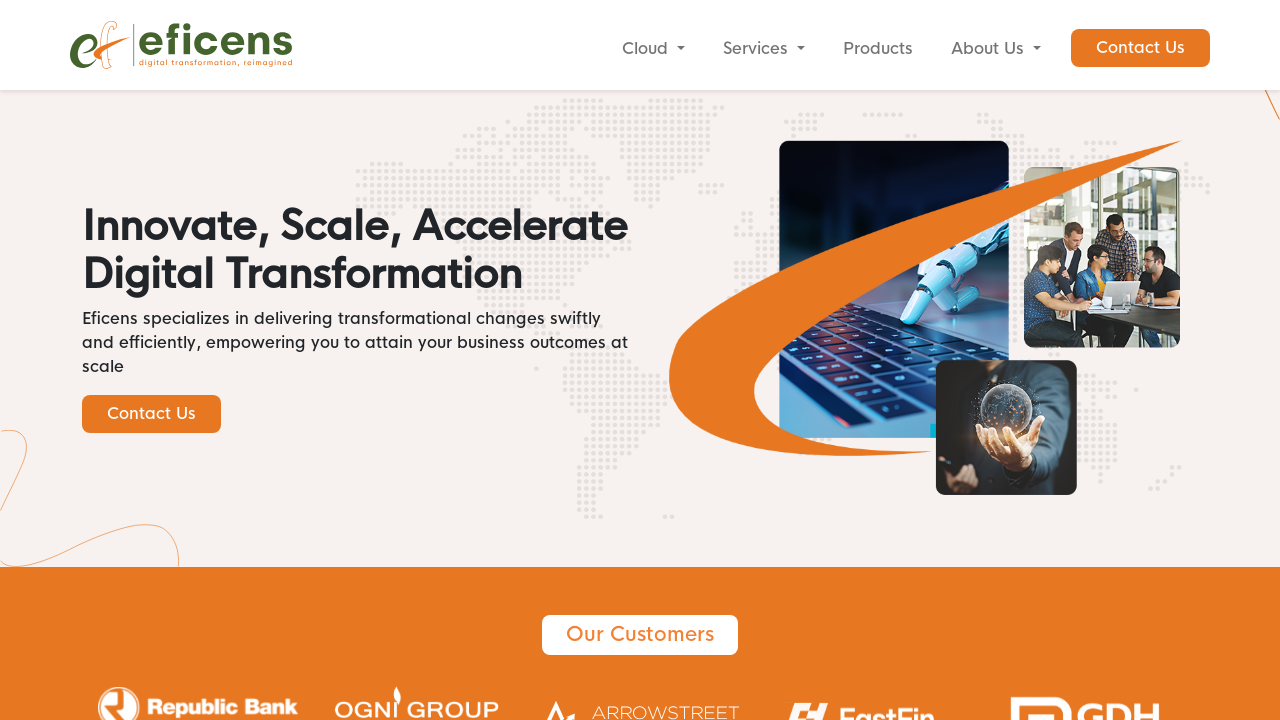